Tests JavaScript alert, confirm, and prompt dialog handling by triggering each type and interacting with them appropriately.

Starting URL: https://the-internet.herokuapp.com/javascript_alerts

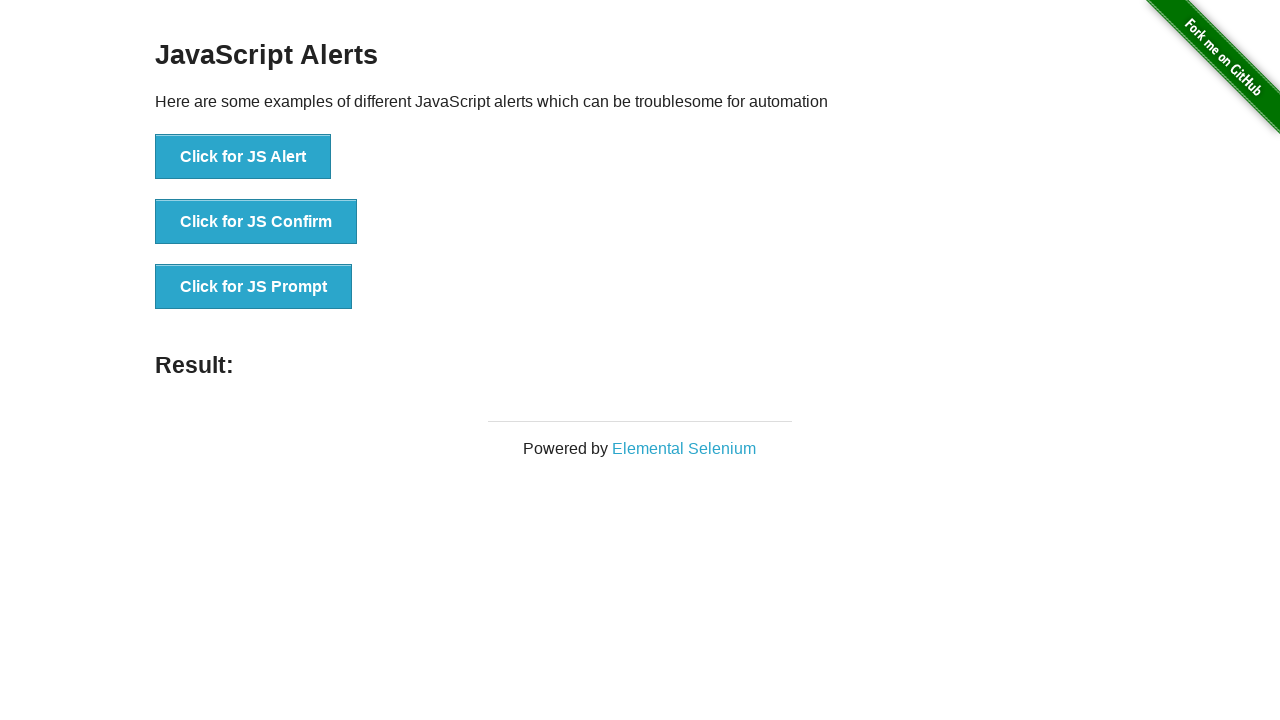

Set up dialog handler to accept JS Alert
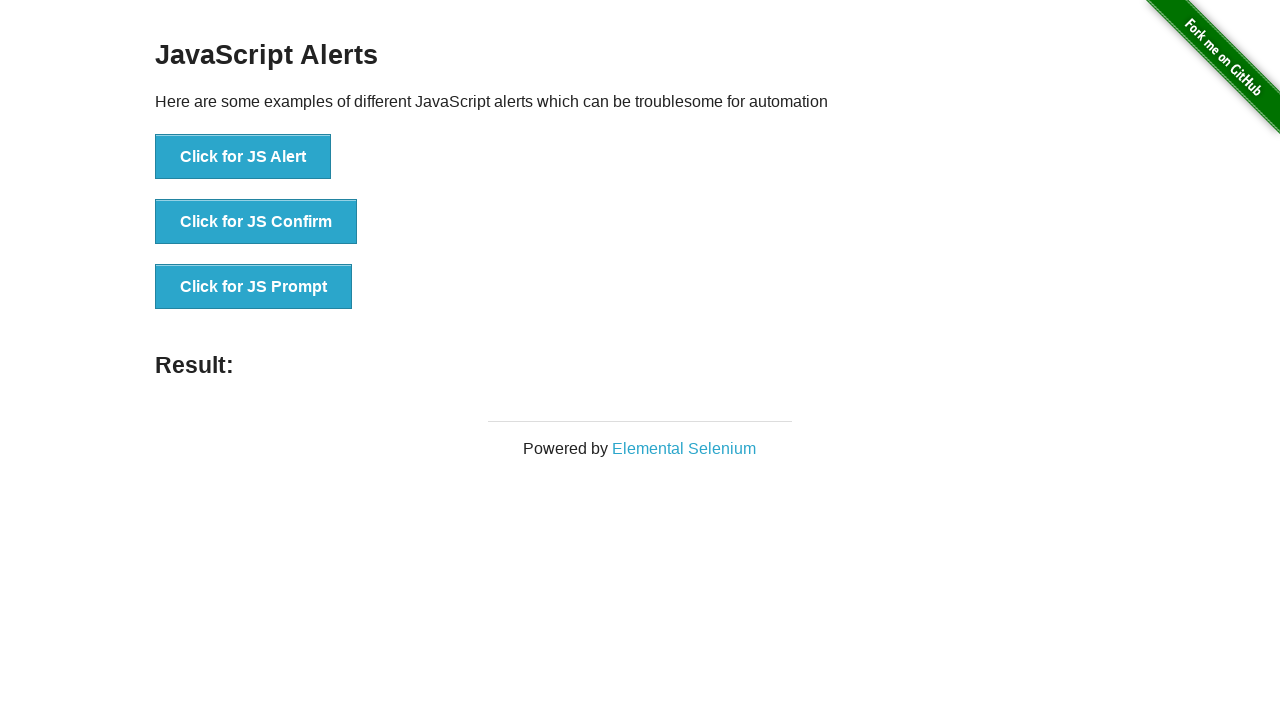

Clicked JS Alert button at (243, 157) on button[onclick='jsAlert()']
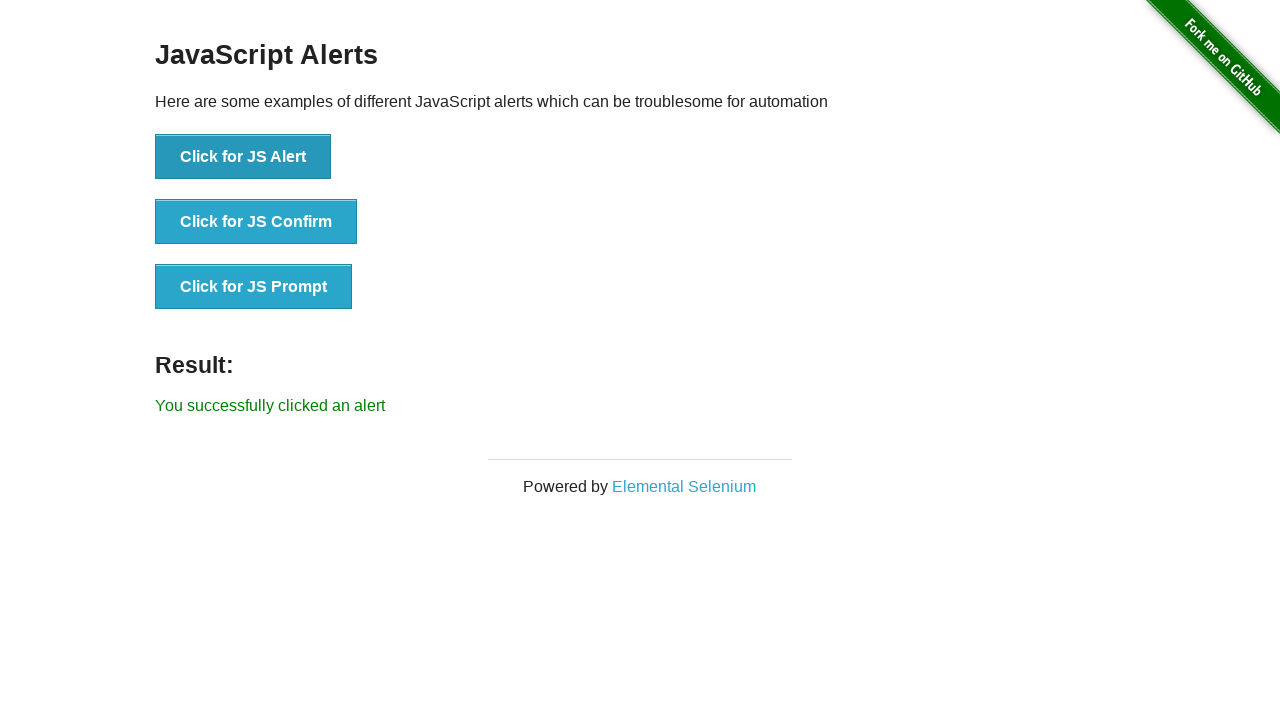

Waited for alert result message to appear
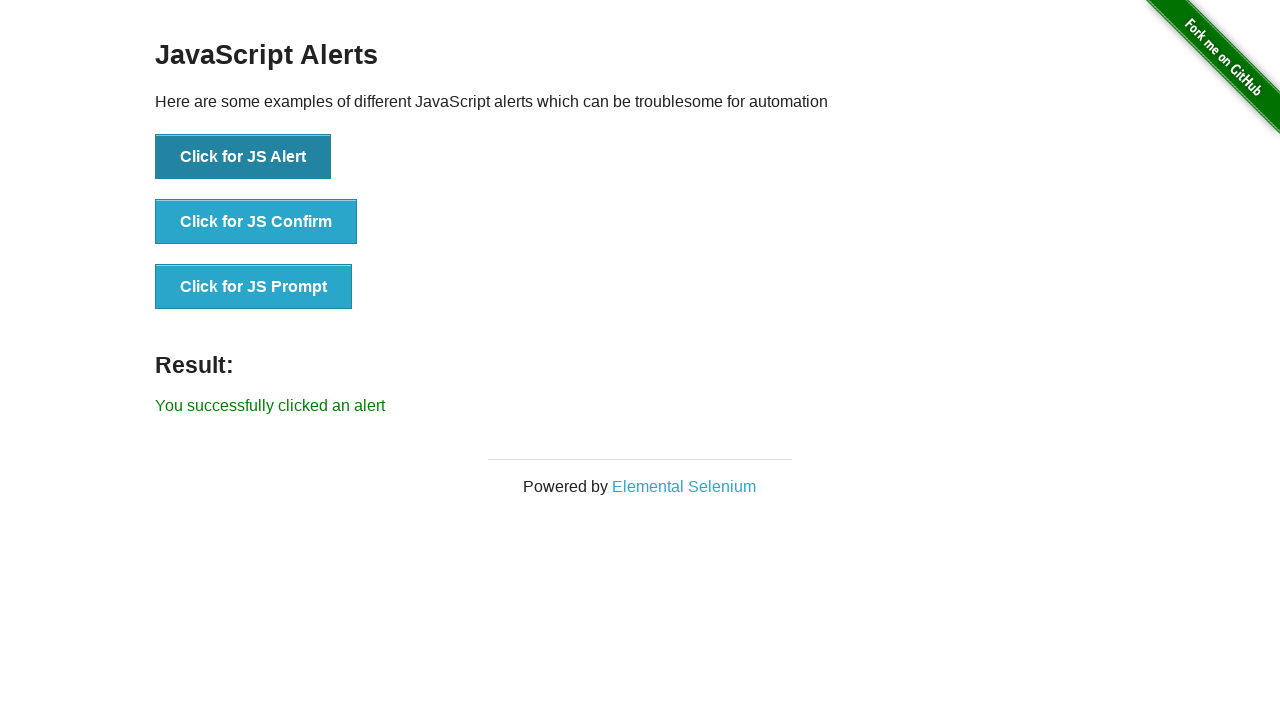

Verified alert result message contains success text
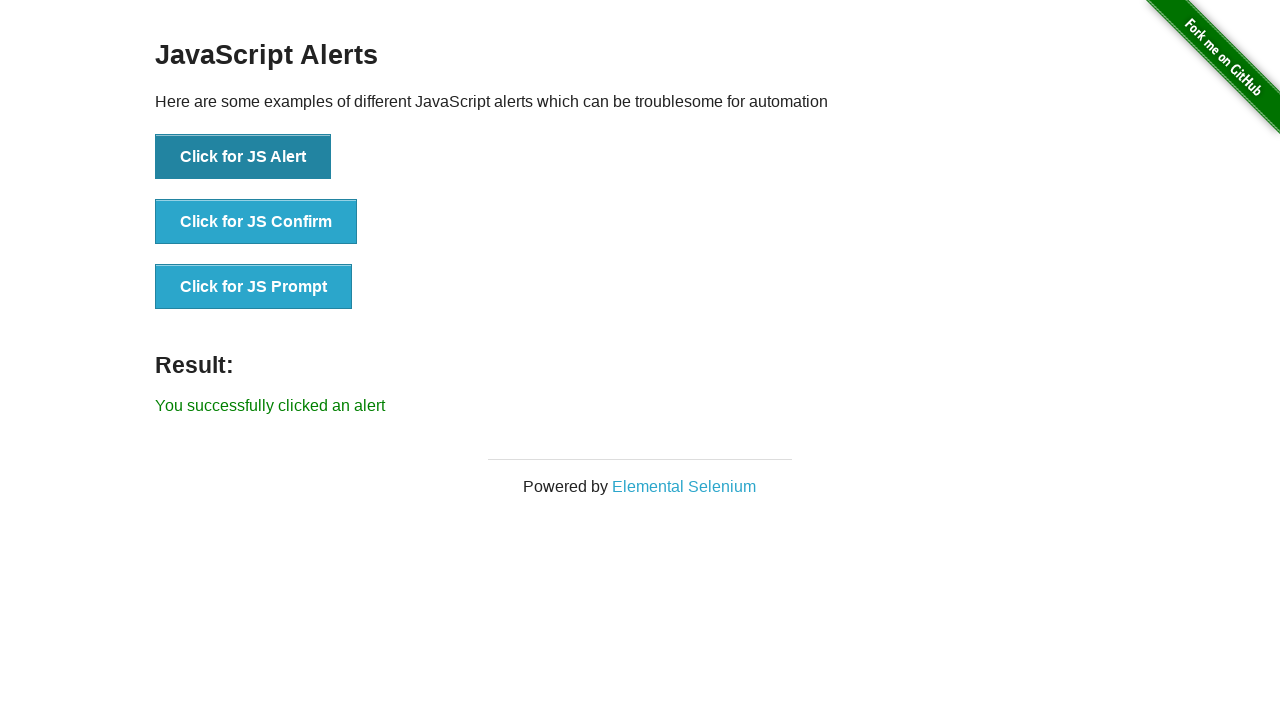

Set up dialog handler to accept JS Confirm
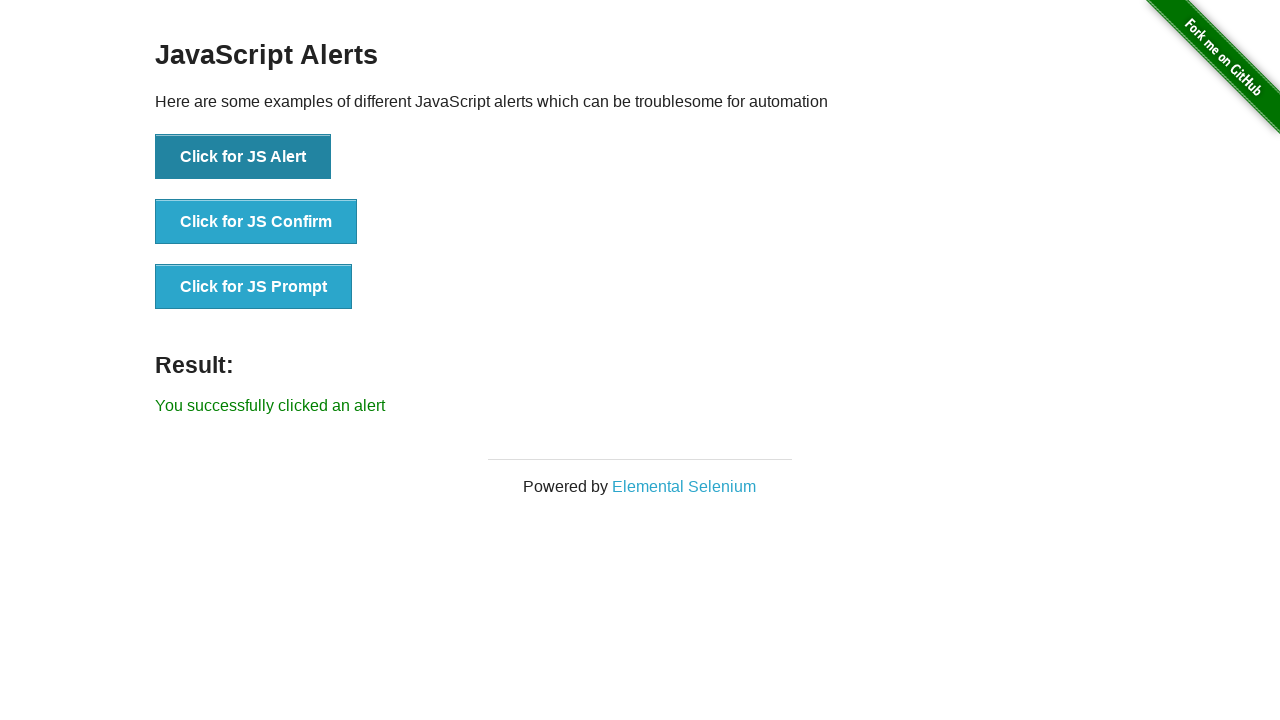

Clicked JS Confirm button at (256, 222) on button[onclick='jsConfirm()']
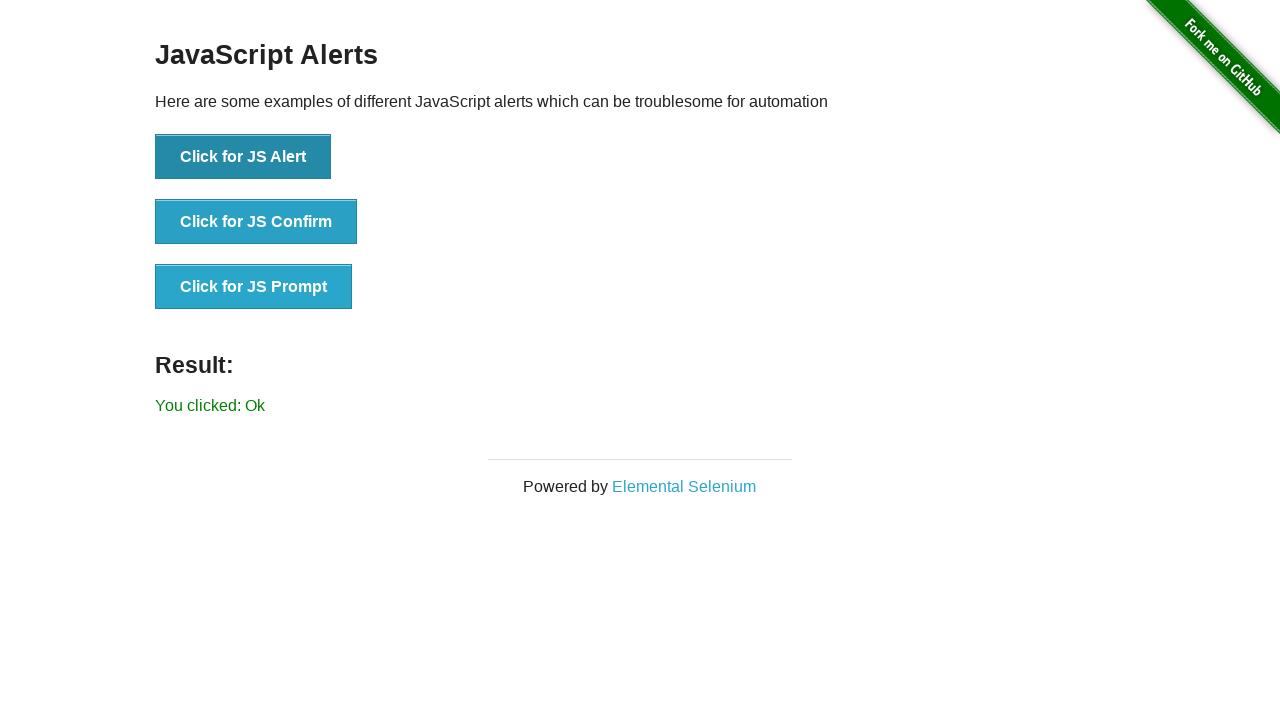

Waited for confirm result message to appear
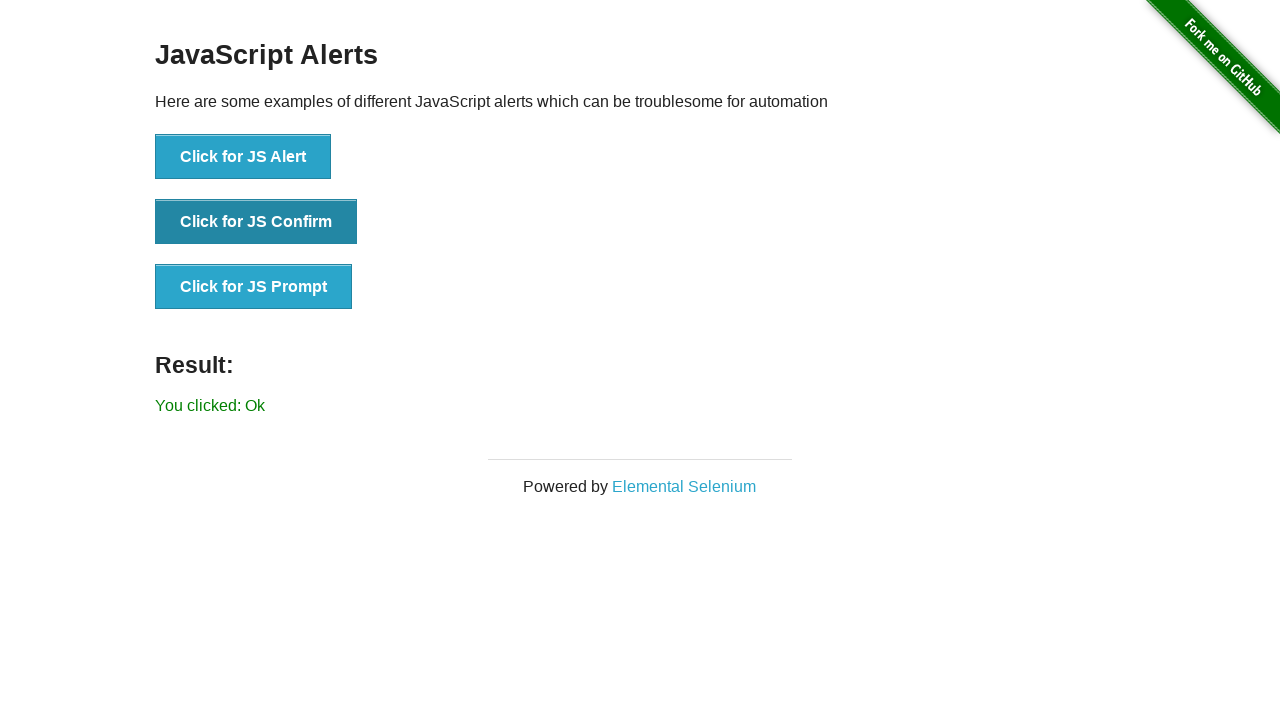

Verified confirm result message contains 'Ok'
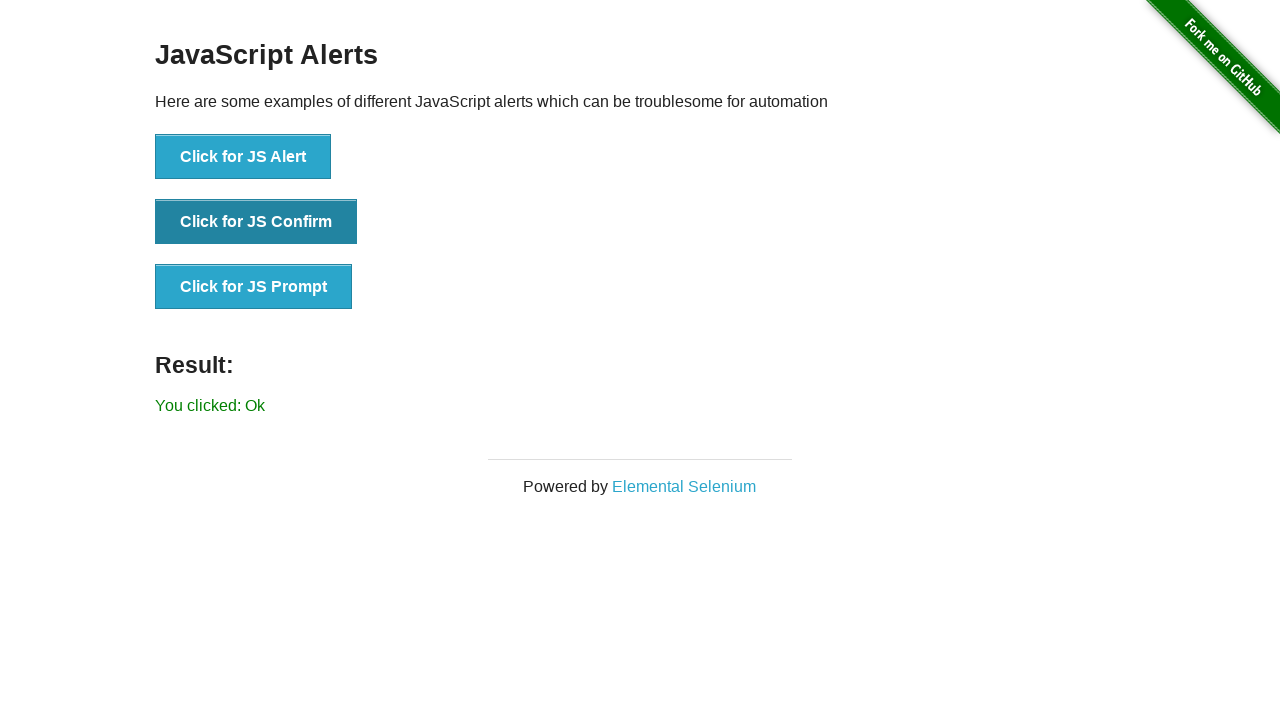

Set up dialog handler to accept JS Prompt with 'Test Input'
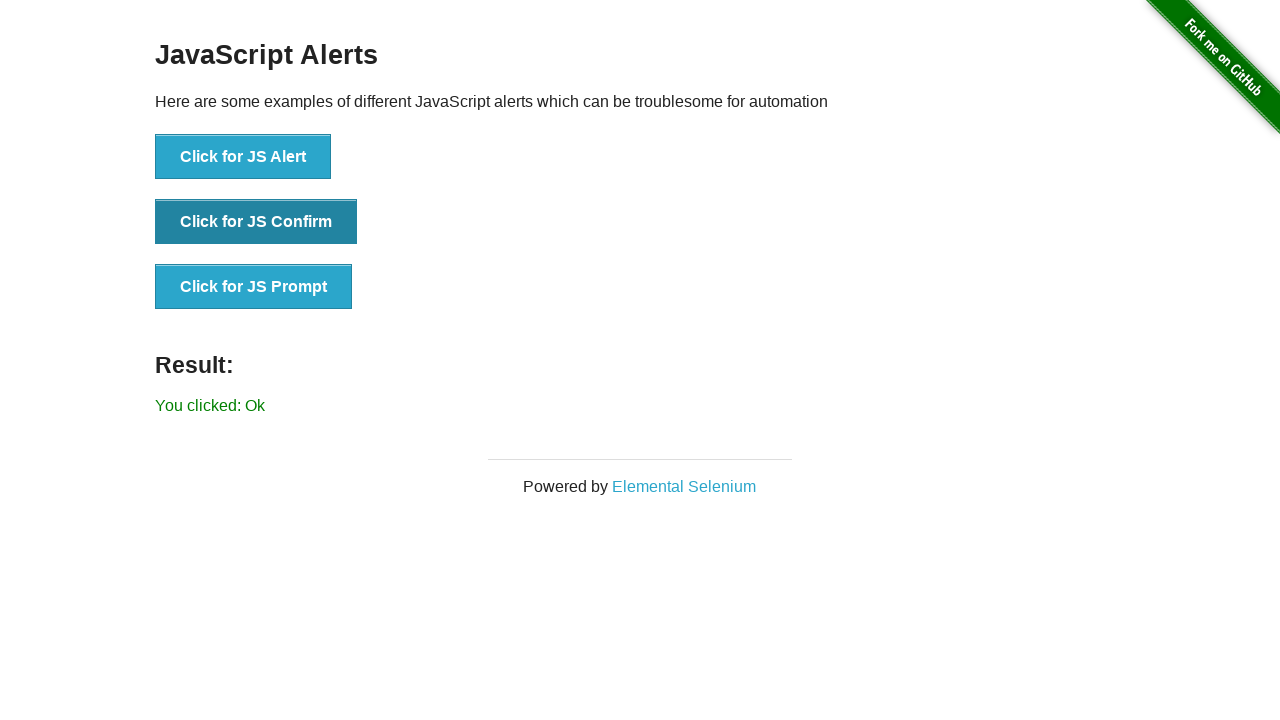

Clicked JS Prompt button at (254, 287) on button[onclick='jsPrompt()']
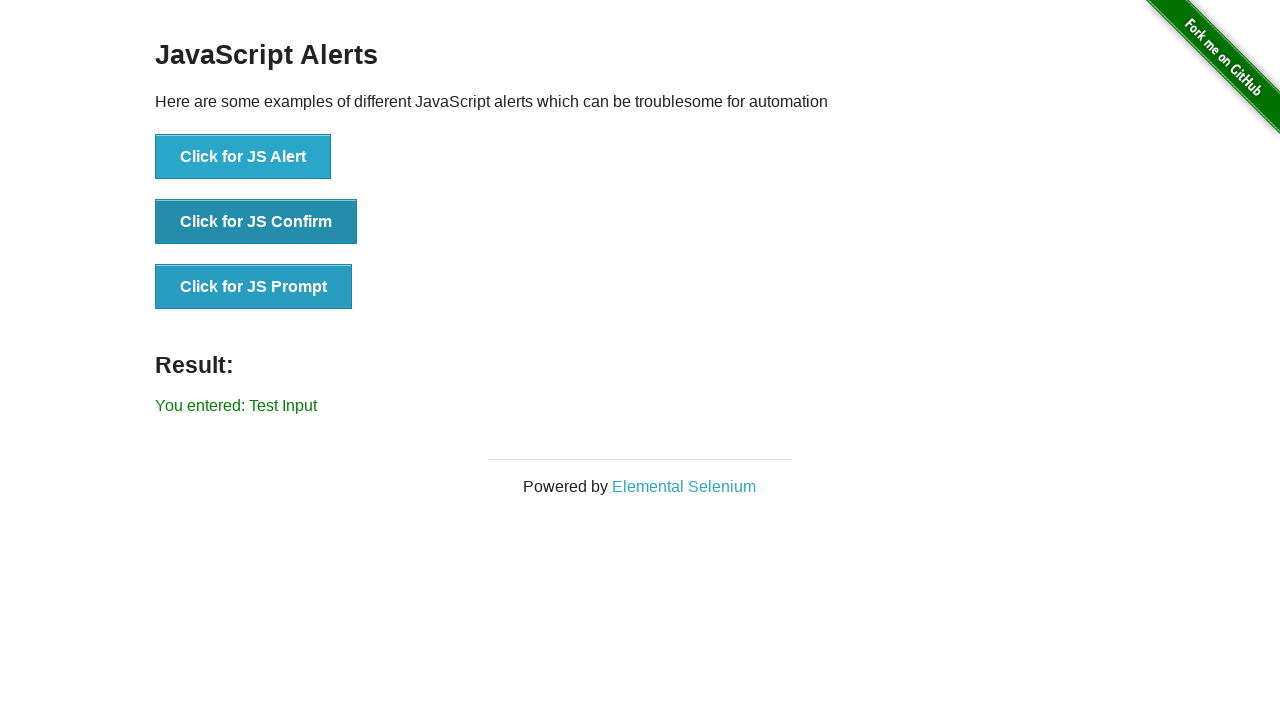

Waited for prompt result message to appear
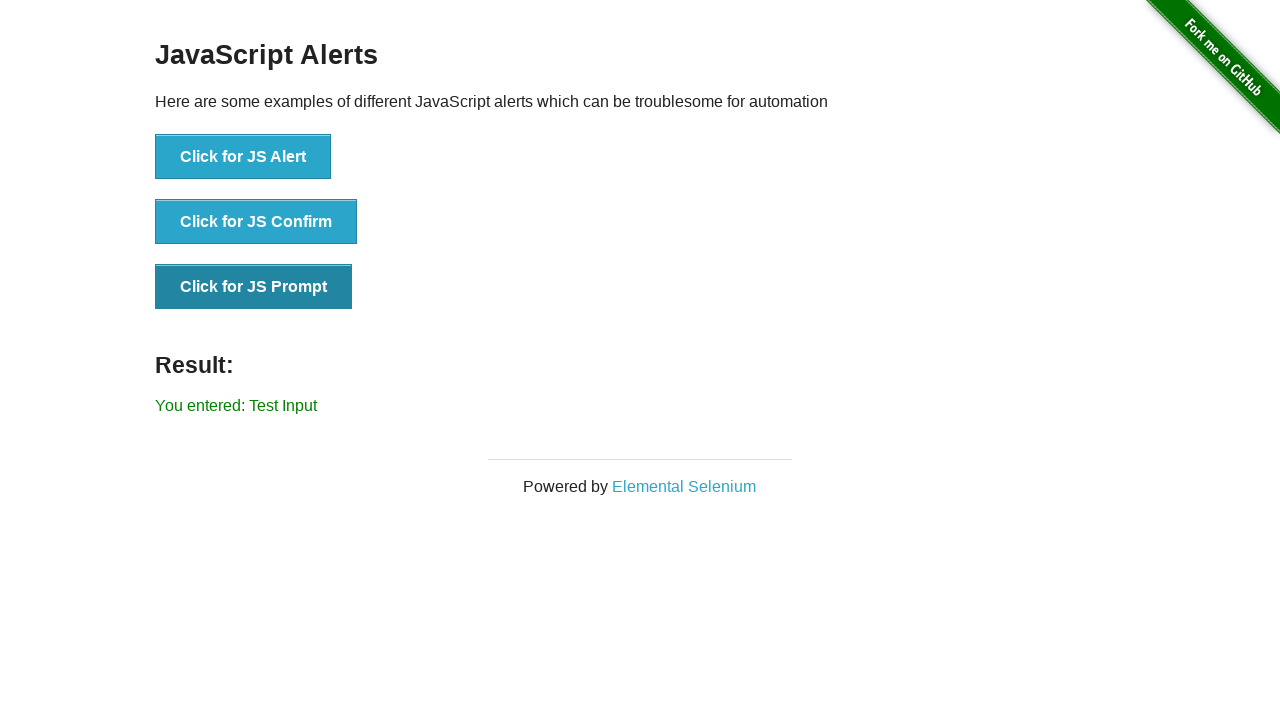

Verified prompt result message contains 'Test Input'
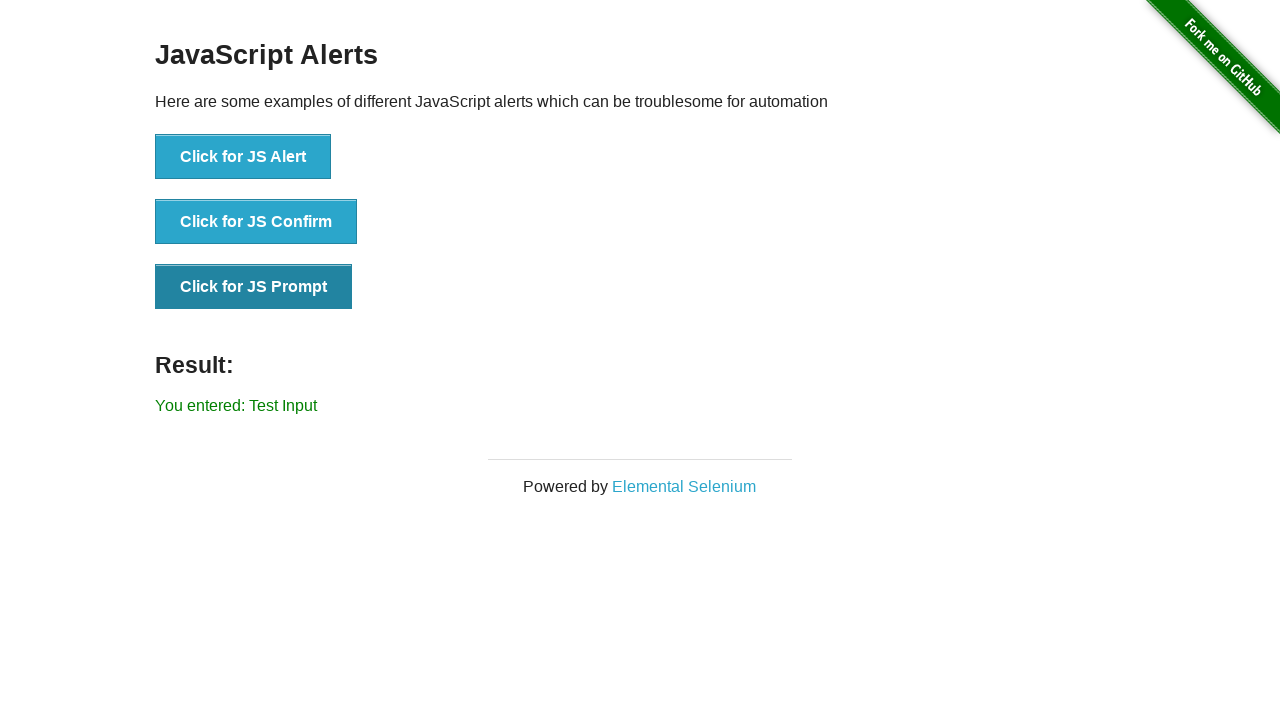

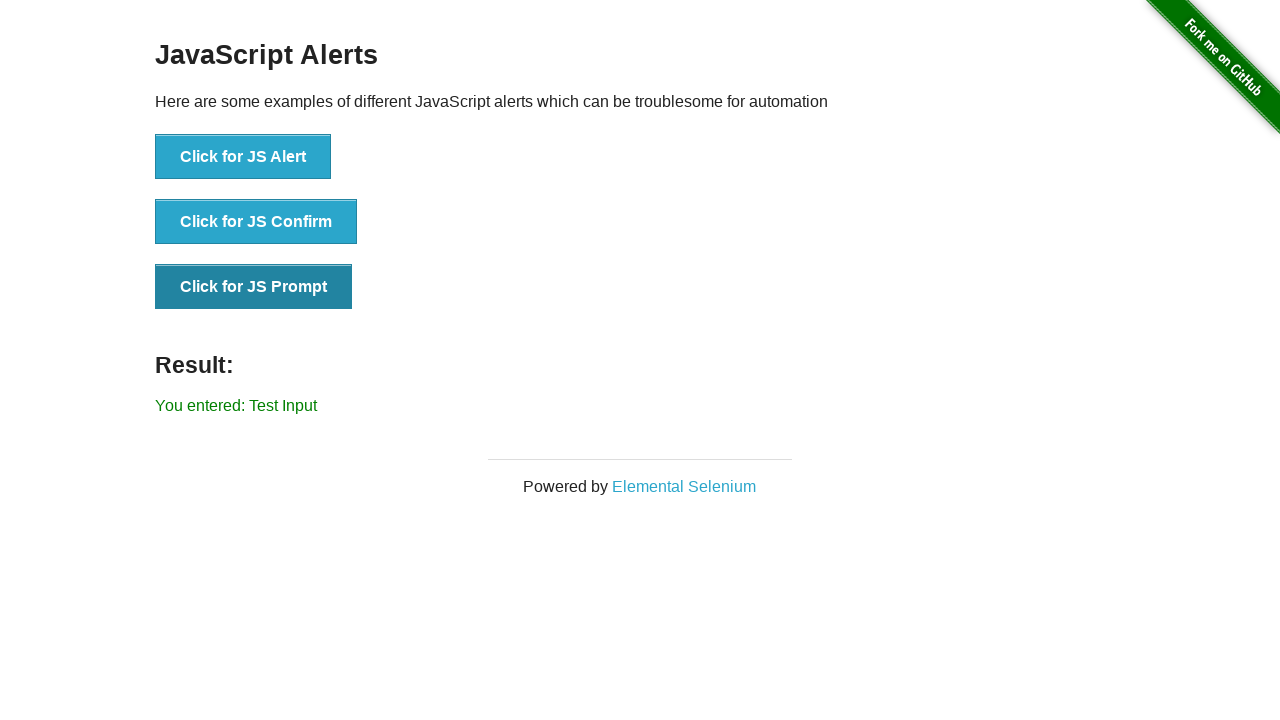